Tests search with invalid input to verify no results message is displayed

Starting URL: https://www.accuweather.com/

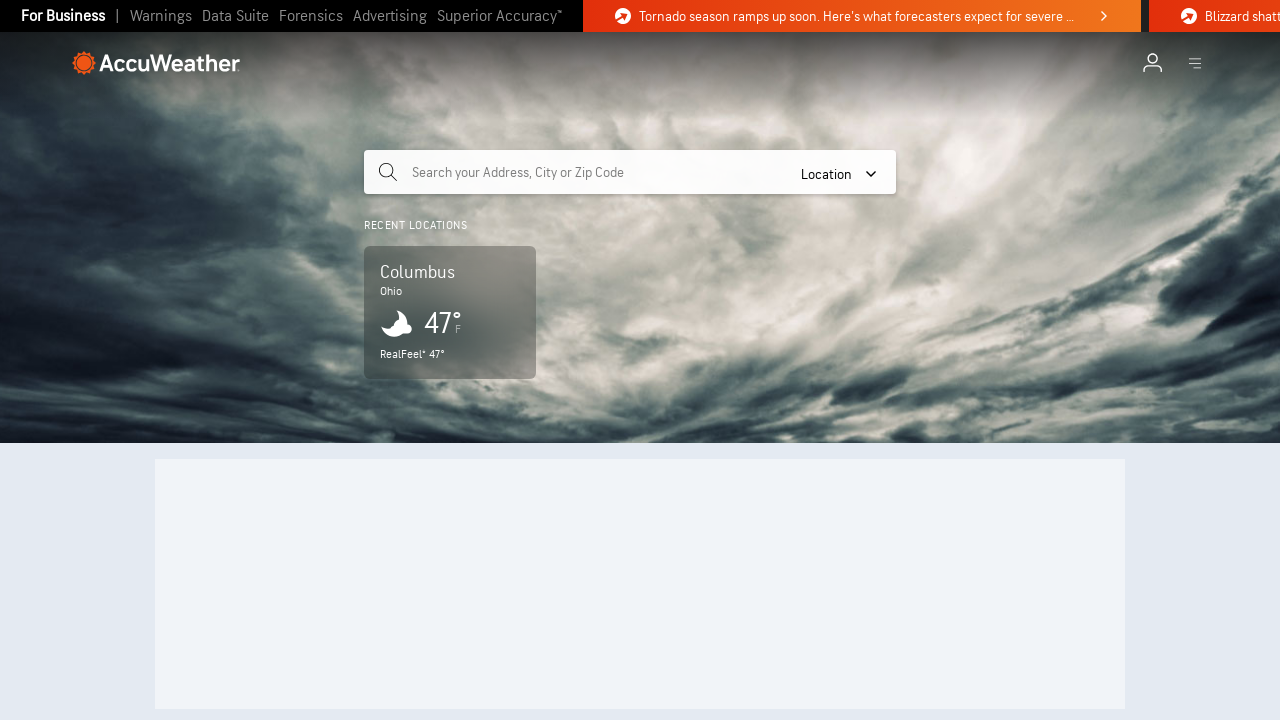

Waited for search input field to become visible
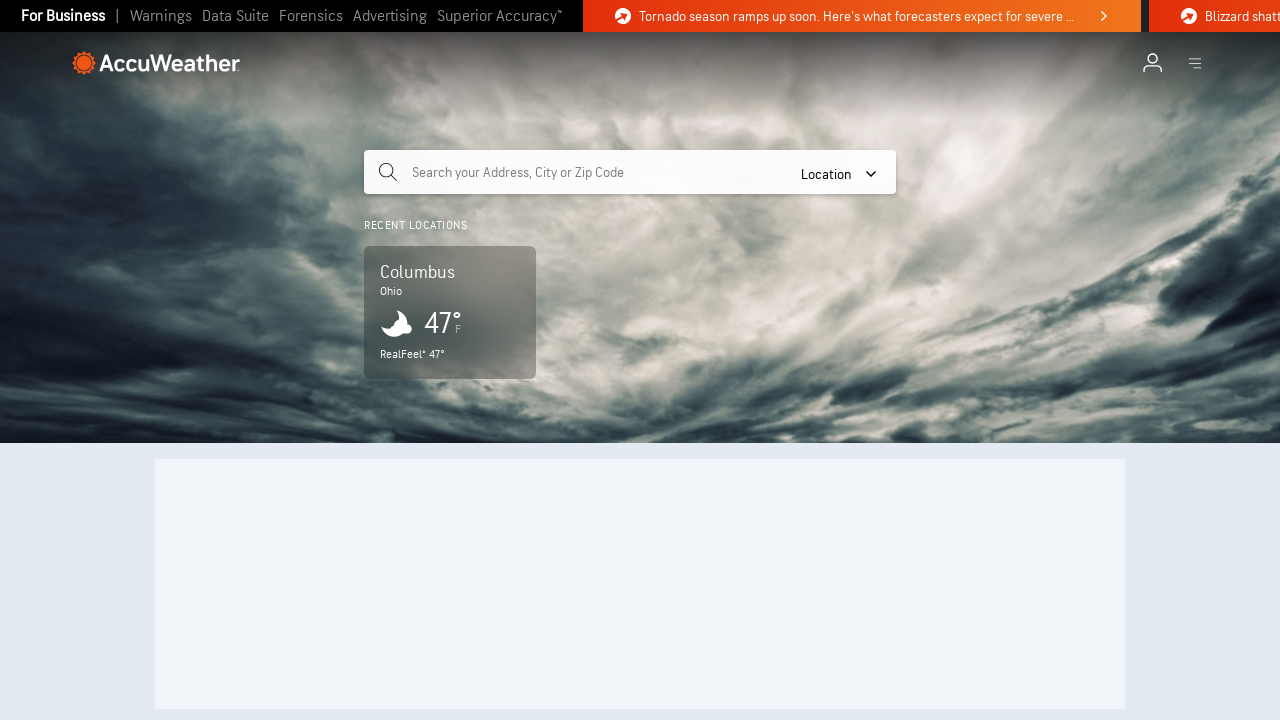

Filled search field with invalid input '123!@#456$%^' on .search-input
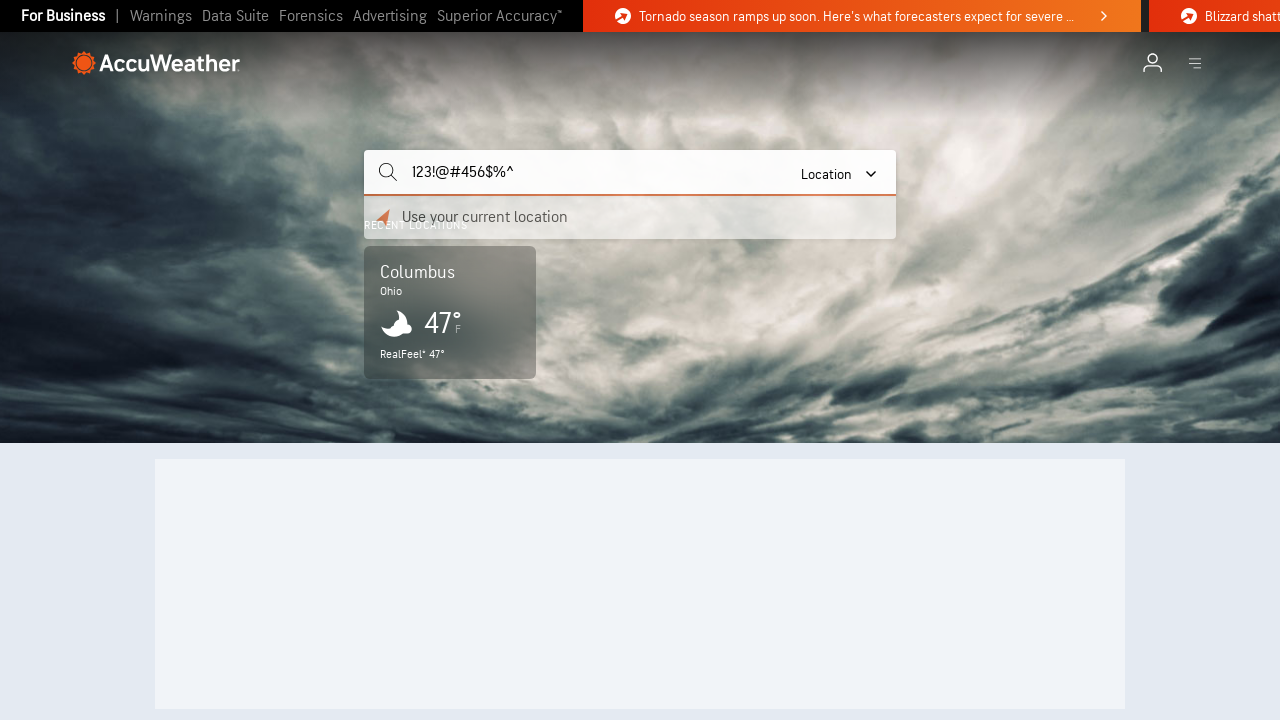

Pressed Enter to submit the search with invalid input on .search-input
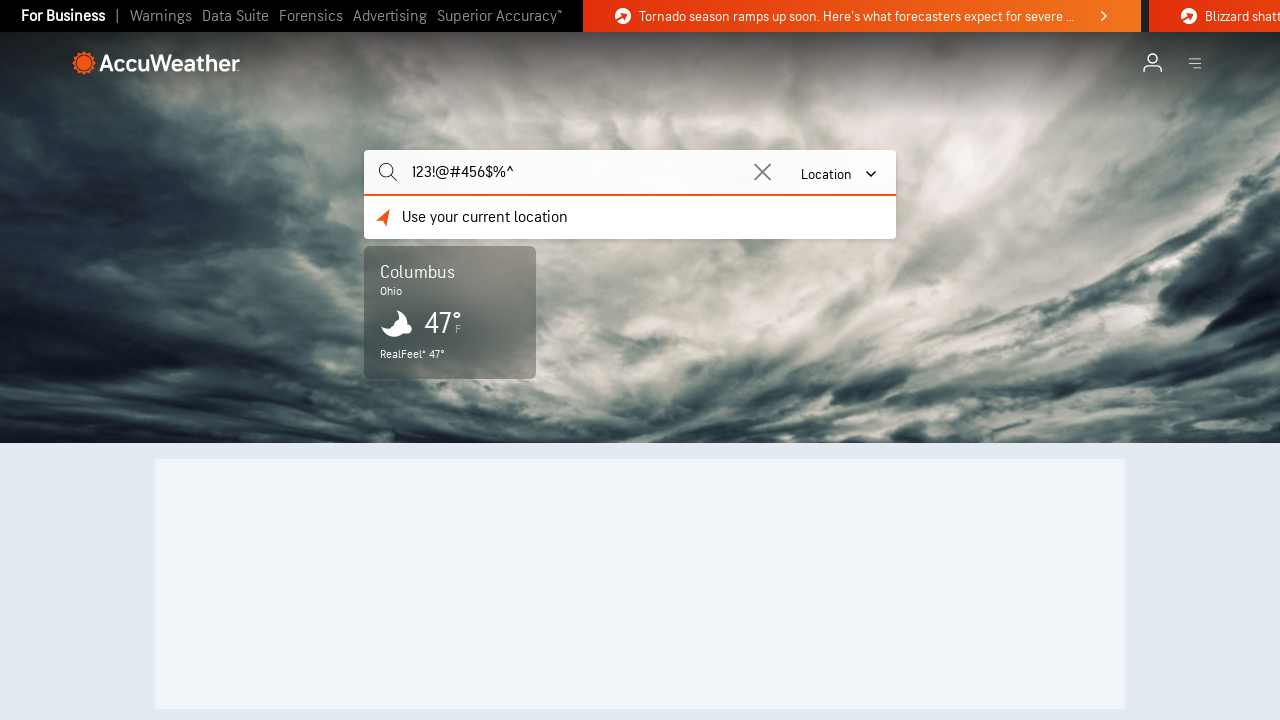

No results message displayed as expected
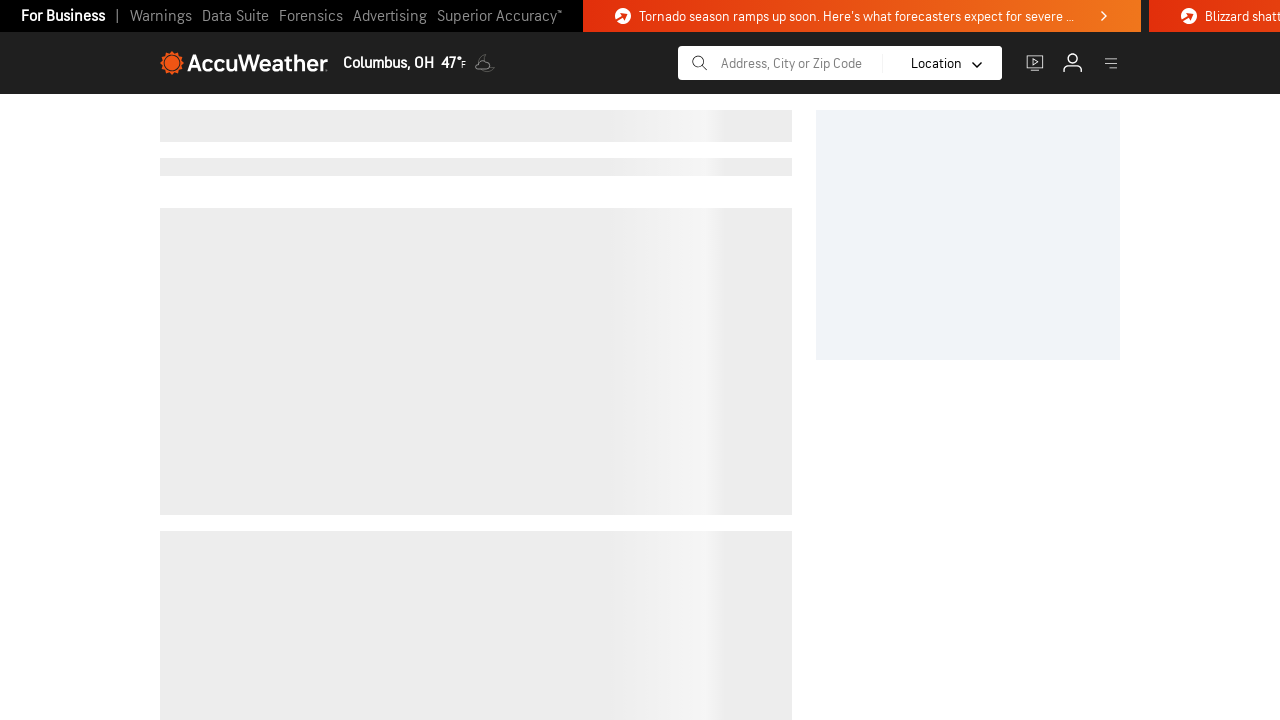

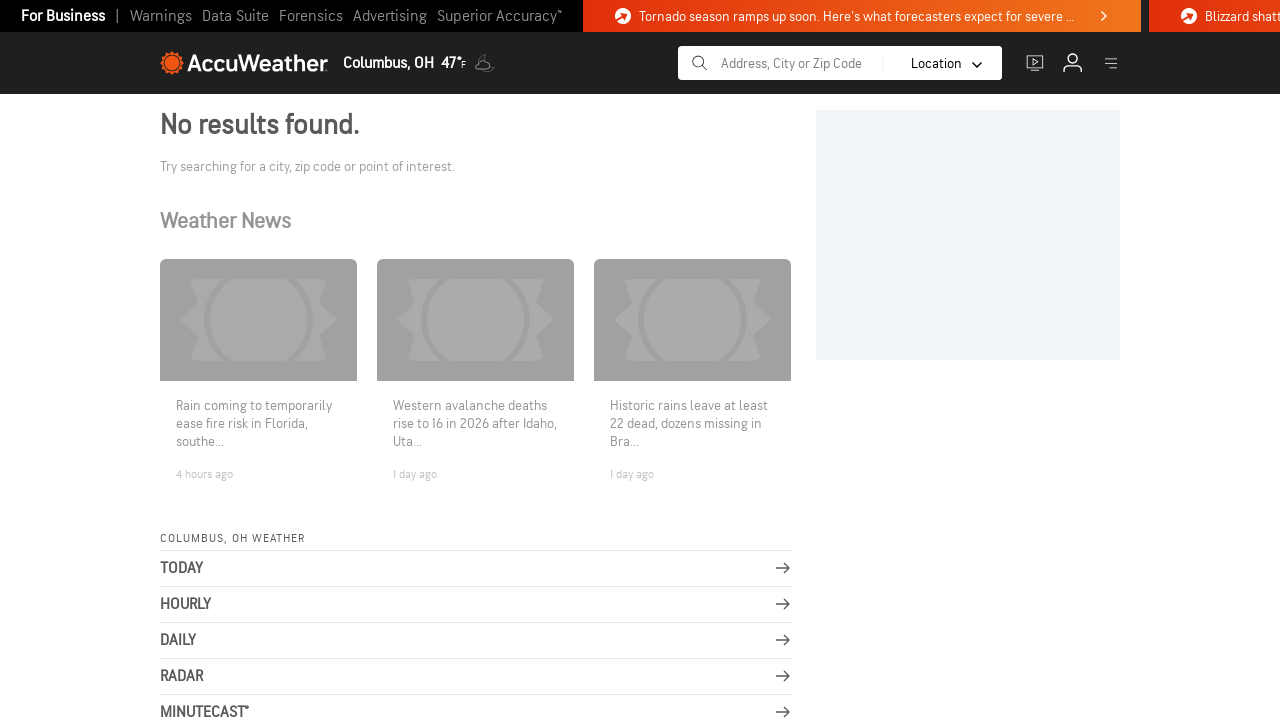